Tests Last Name field validation with emojis and mixed case characters less than 50

Starting URL: https://buggy.justtestit.org/register

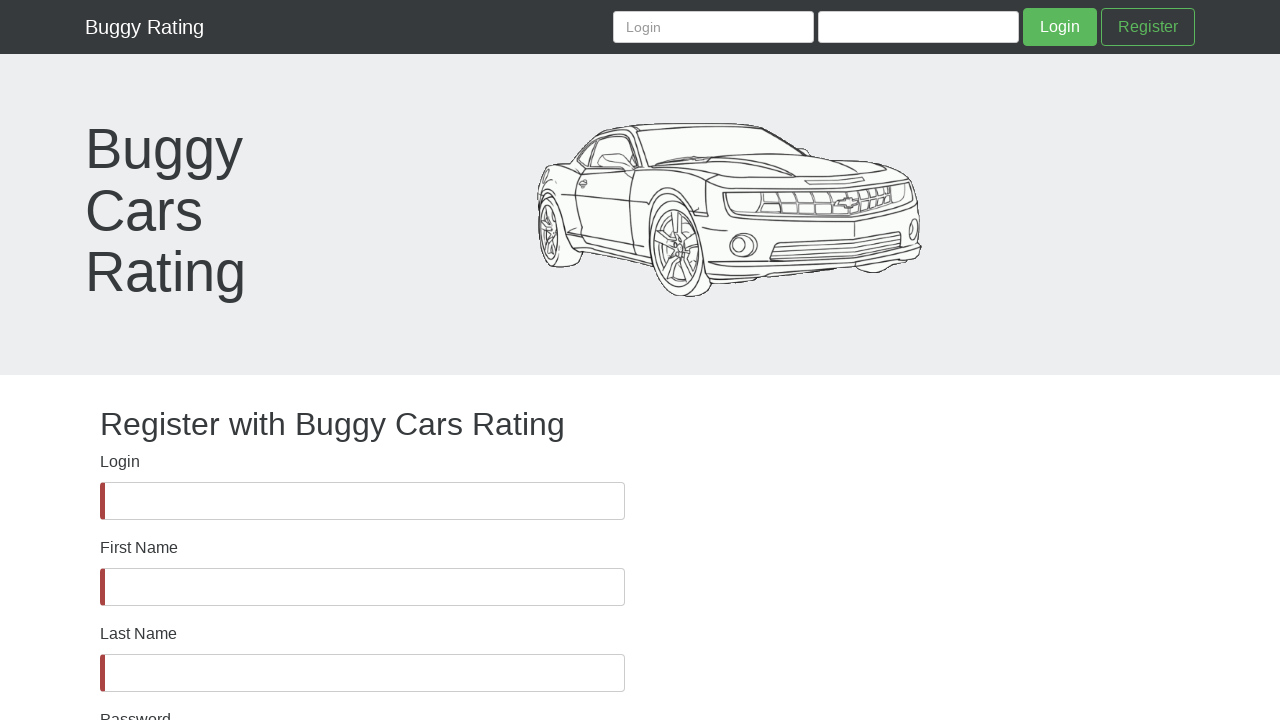

Waited for lastName field to be visible
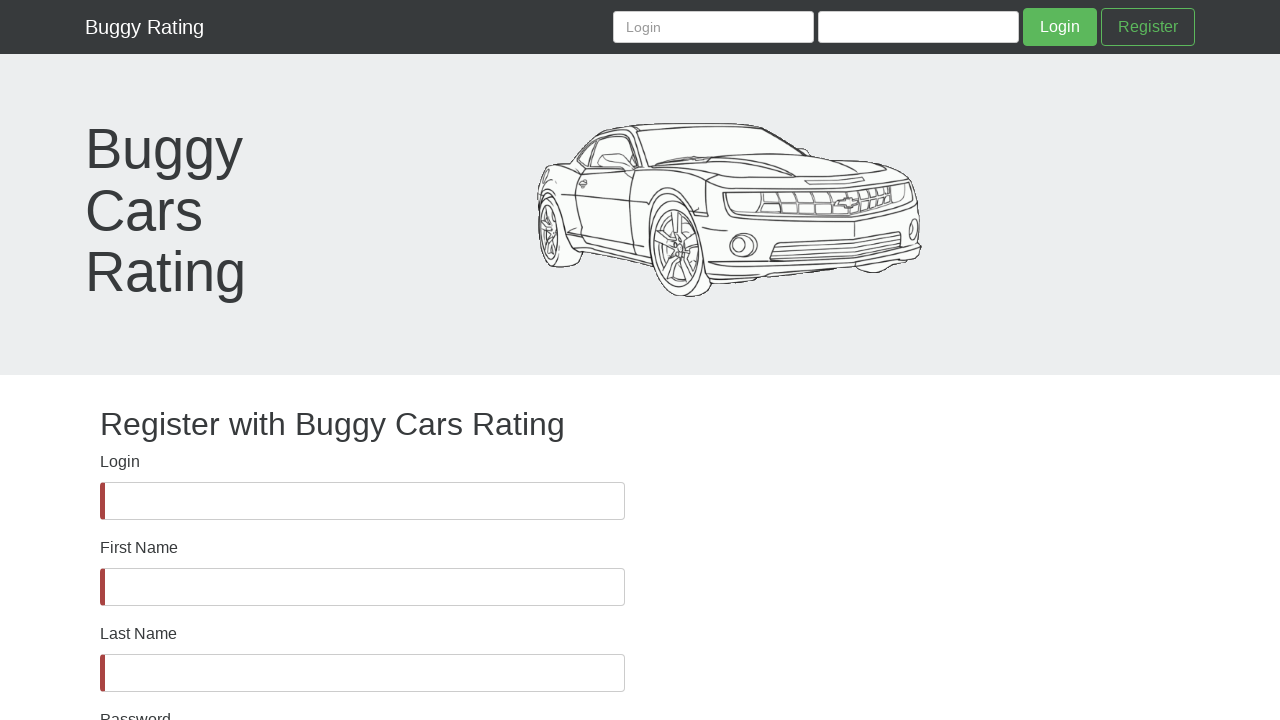

Filled lastName field with emojis and mixed case characters (less than 50 characters) on #lastName
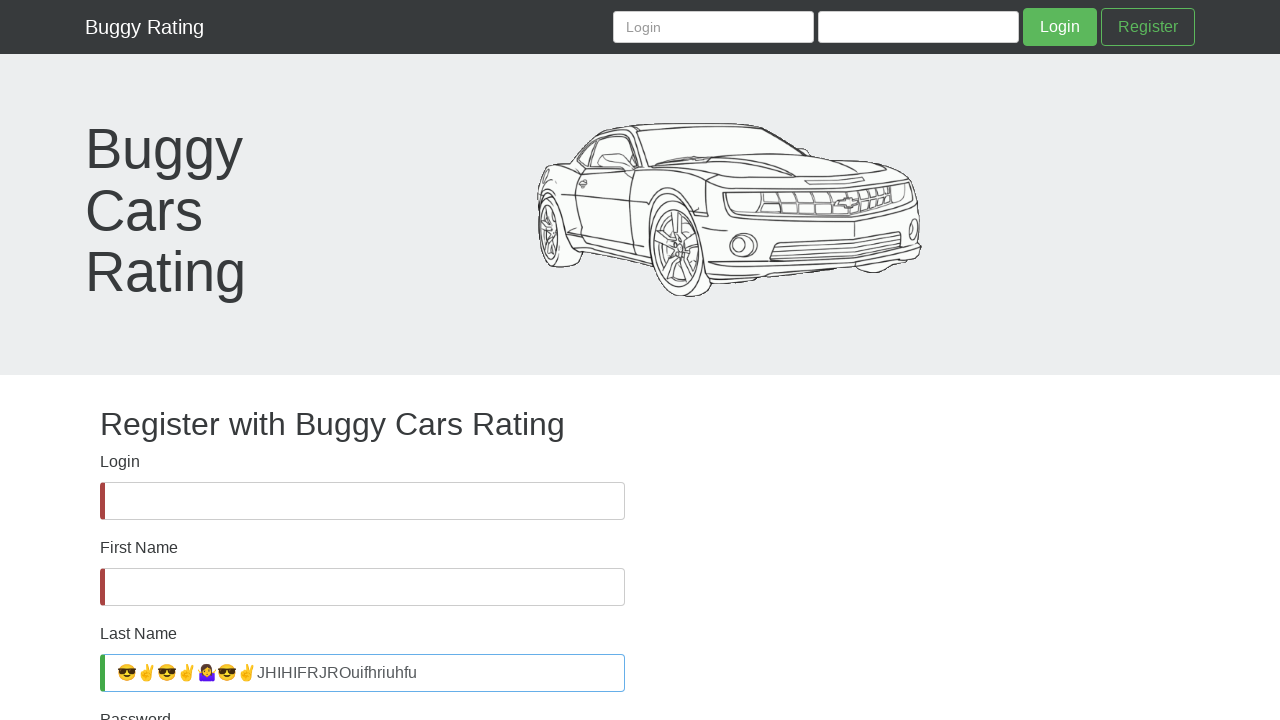

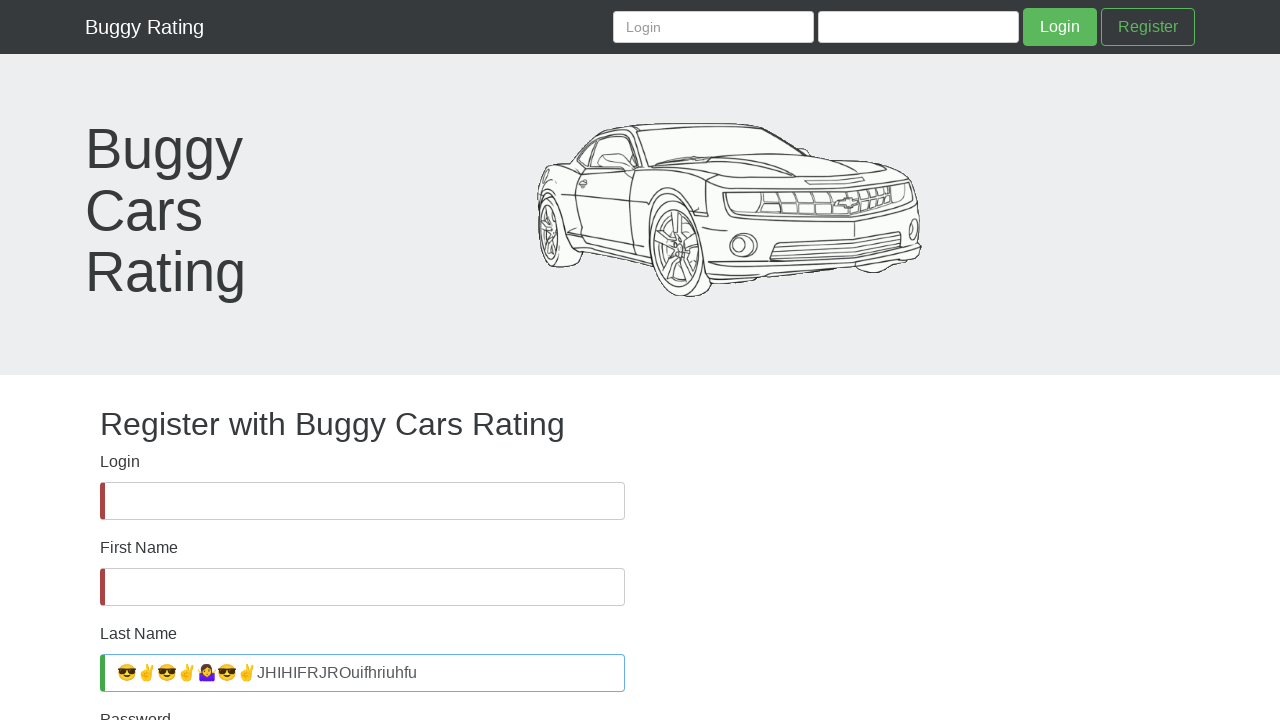